Tests selecting an option from a dropdown menu and verifies the selected value attribute

Starting URL: https://eviltester.github.io/supportclasses/

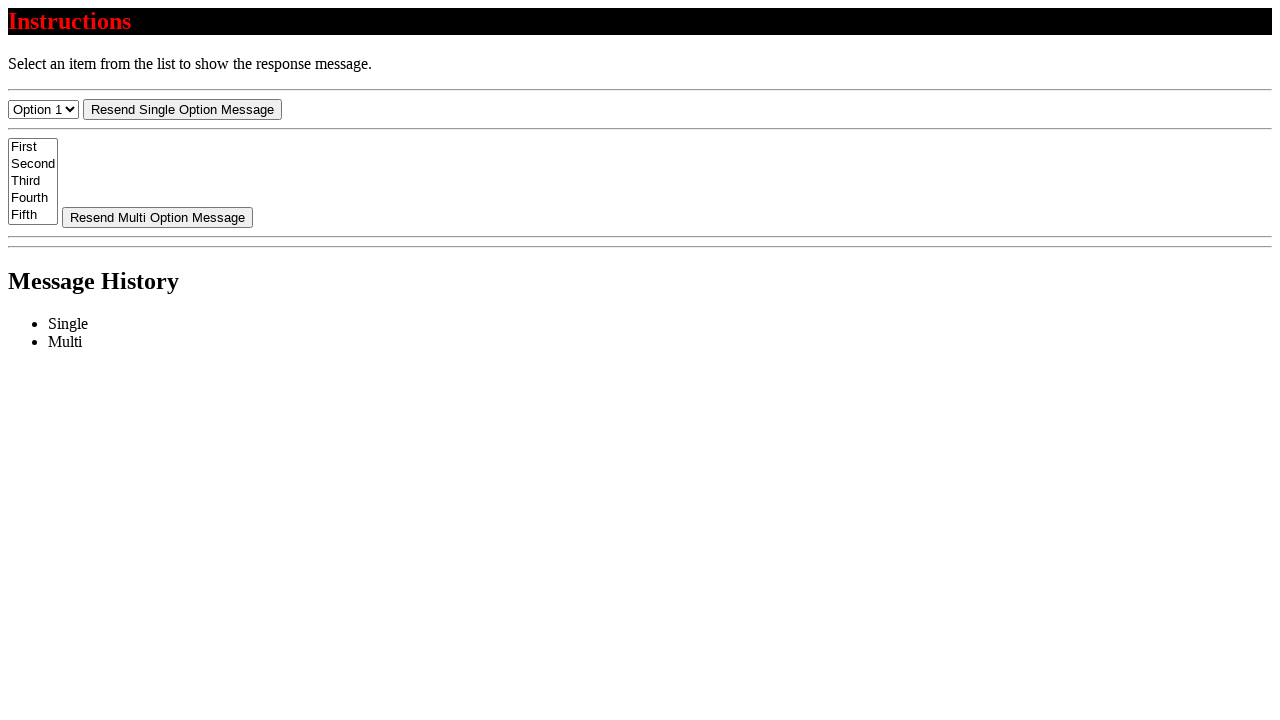

Selected 'Option 3' from the dropdown menu on #select-menu
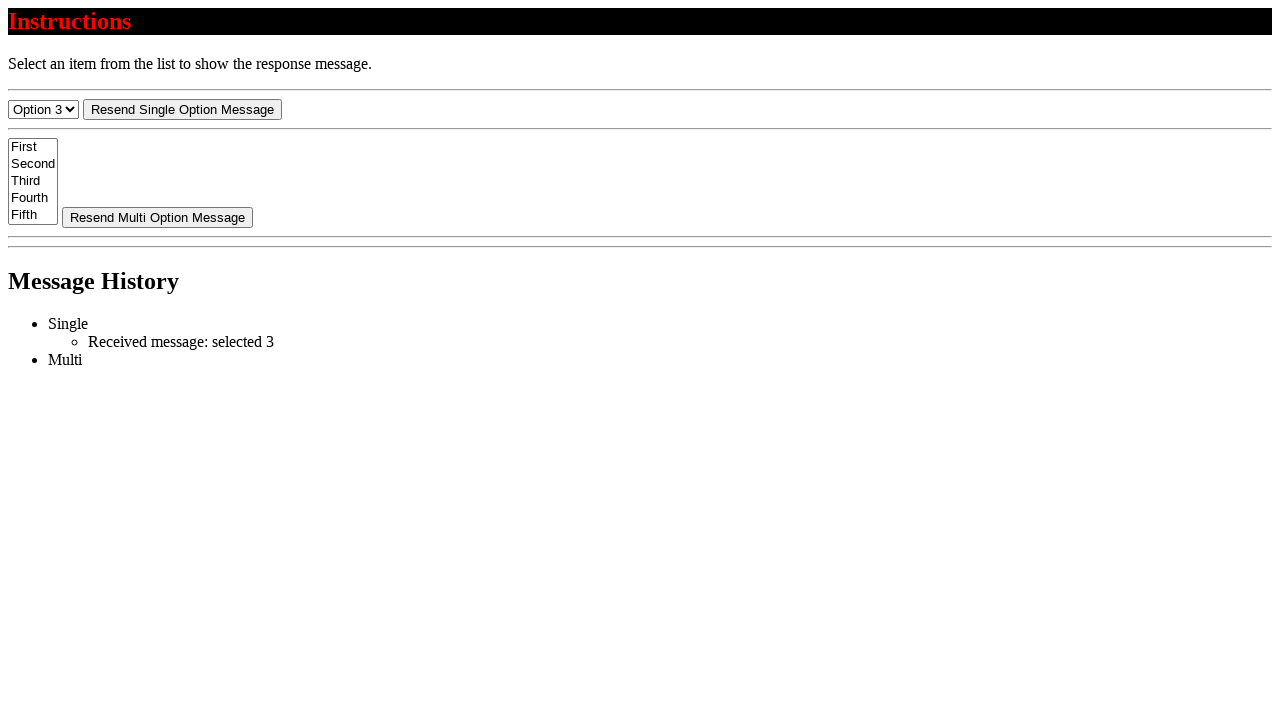

Retrieved the selected value from the dropdown
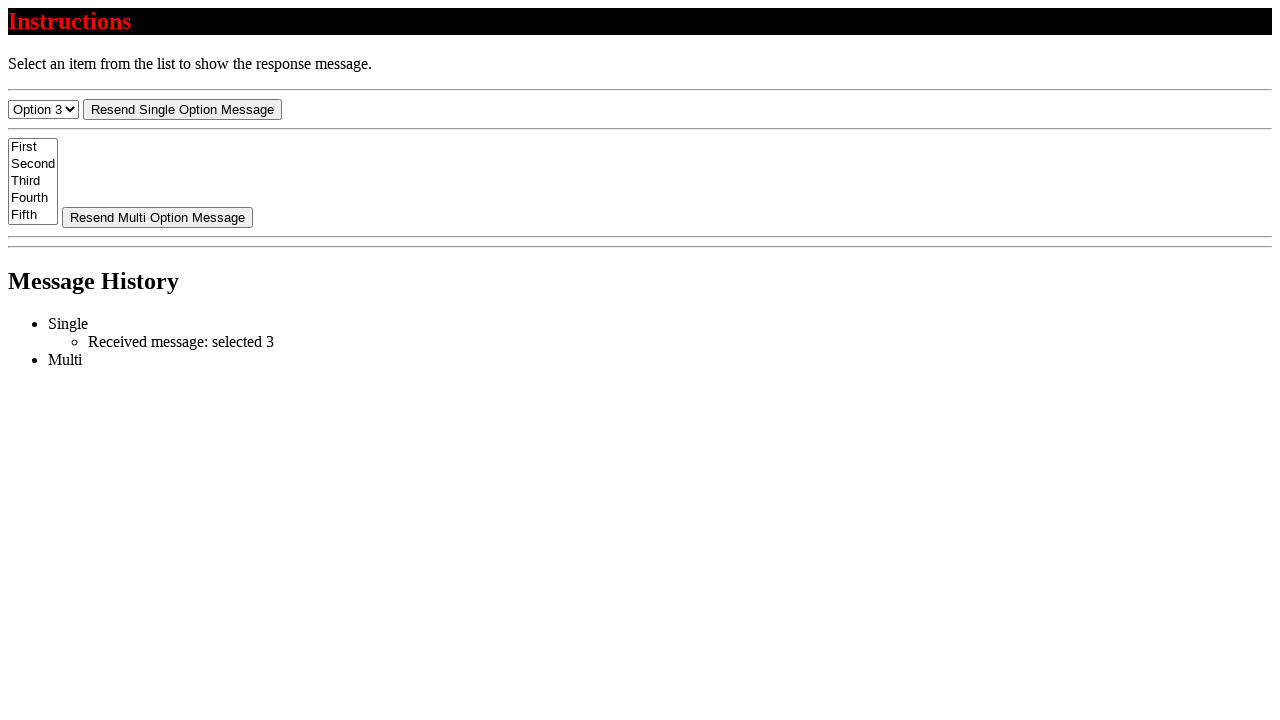

Verified that the selected value is '3'
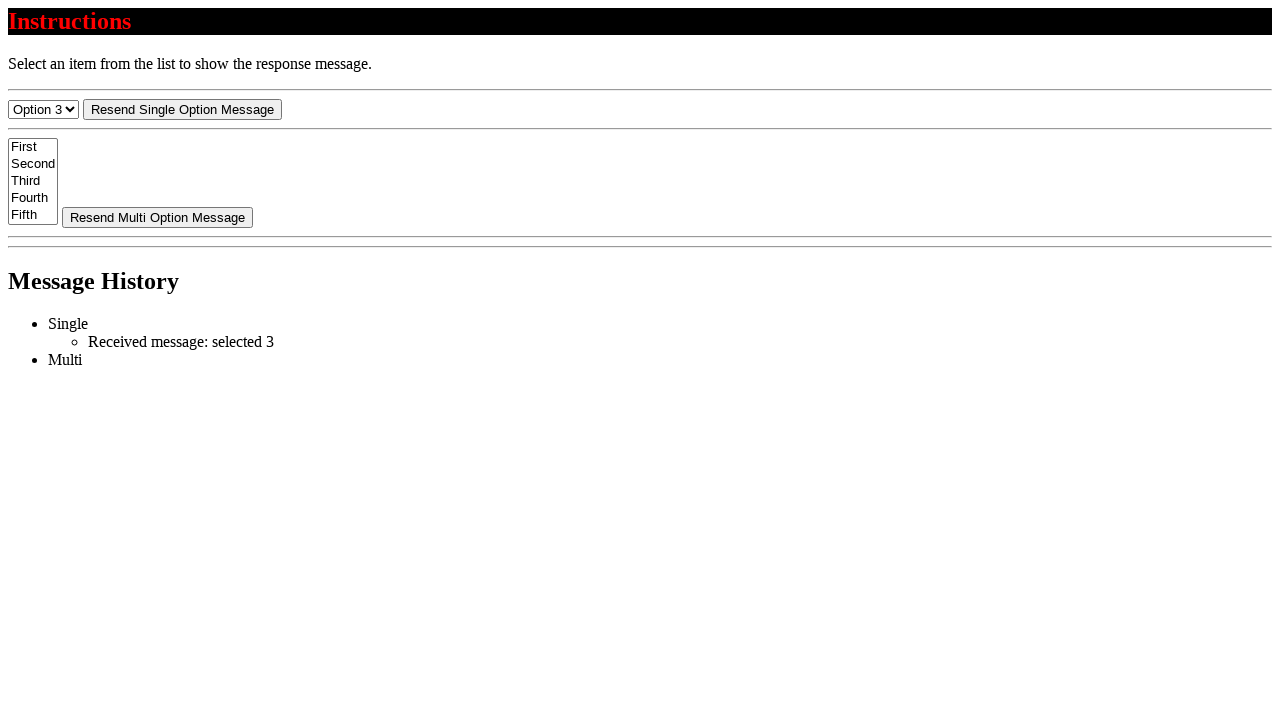

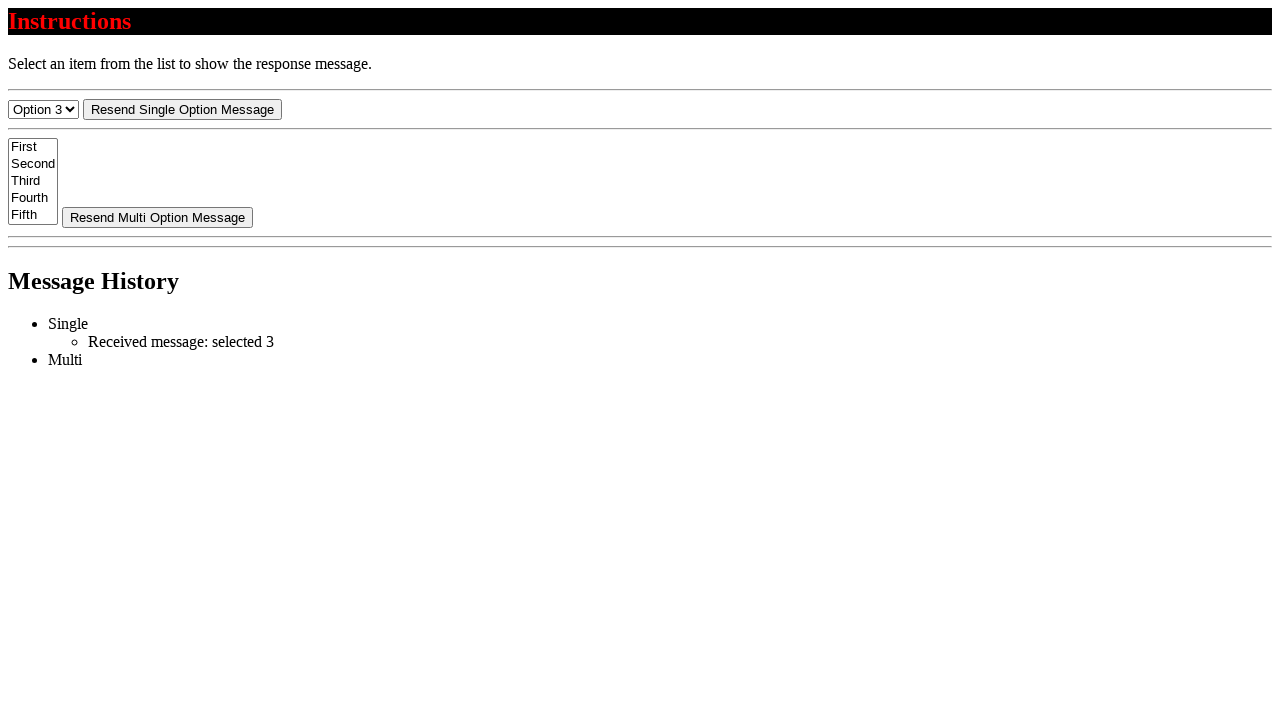